Tests radio button automation by finding all radio buttons with a specific name attribute and clicking the one with value "PYTHON"

Starting URL: http://seleniumpractise.blogspot.com/2016/08/how-to-automate-radio-button-in.html

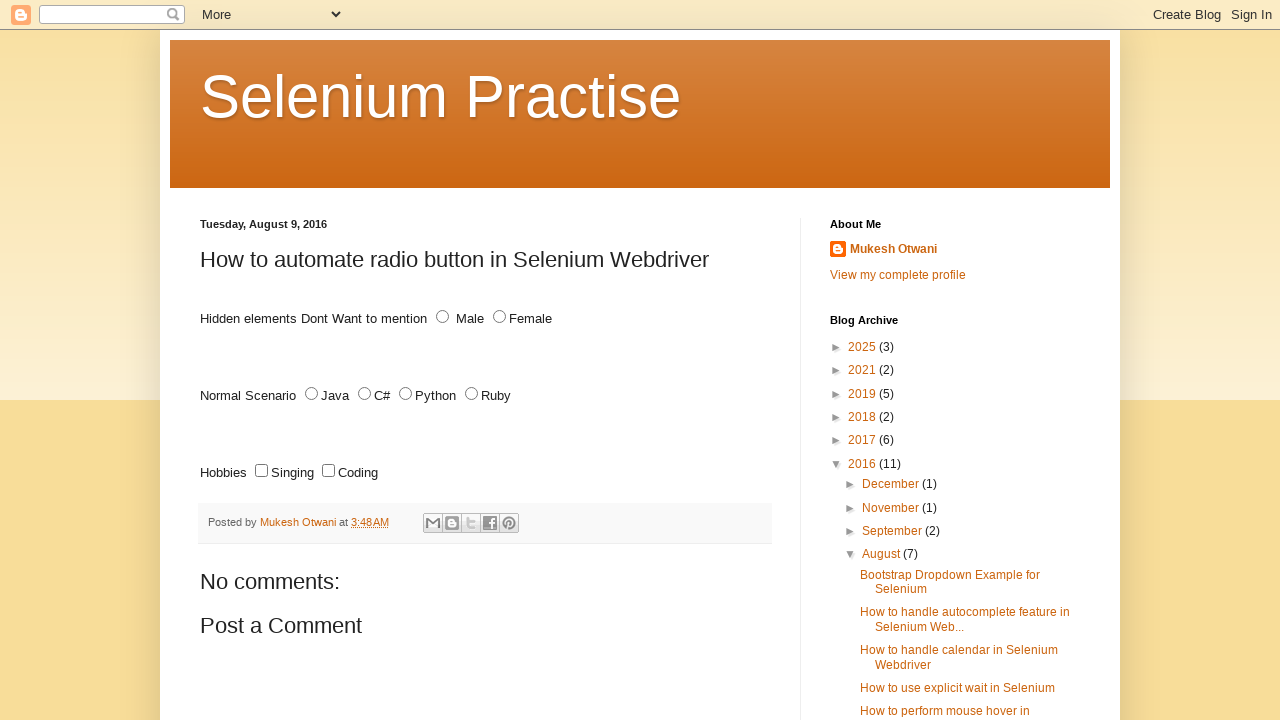

Waited for radio buttons with name='lang' to load
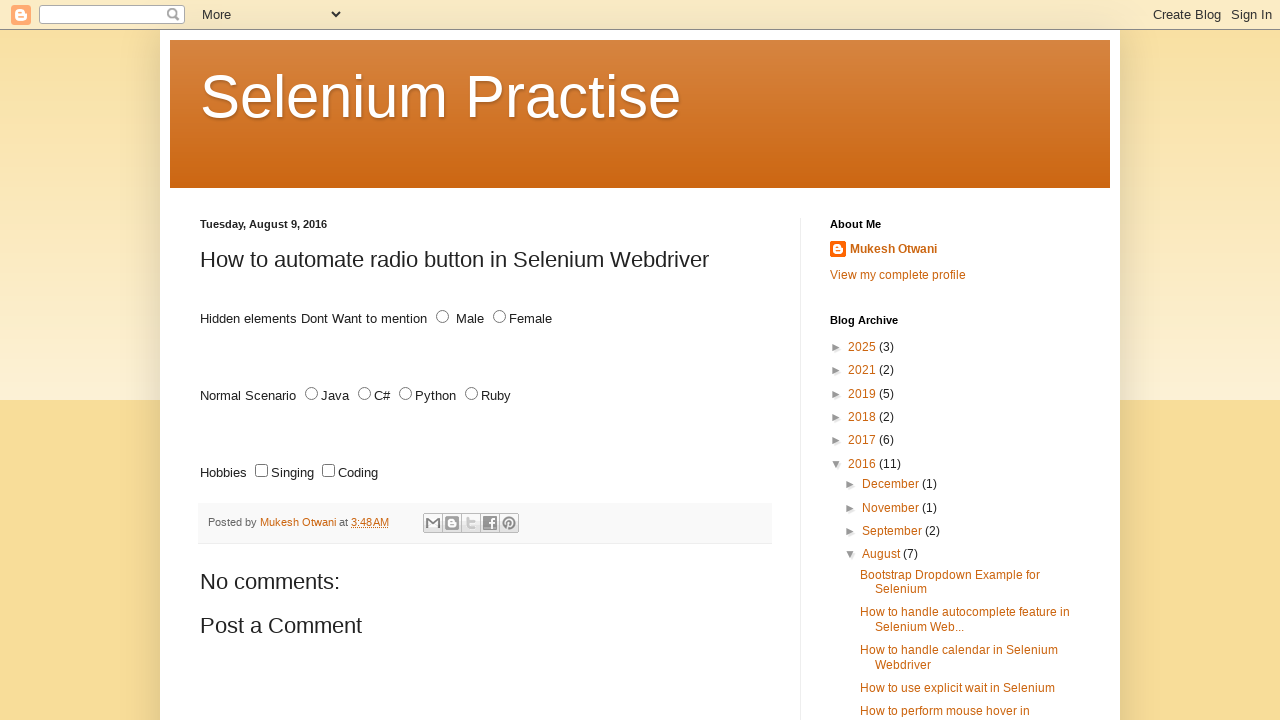

Located all radio buttons with name='lang'
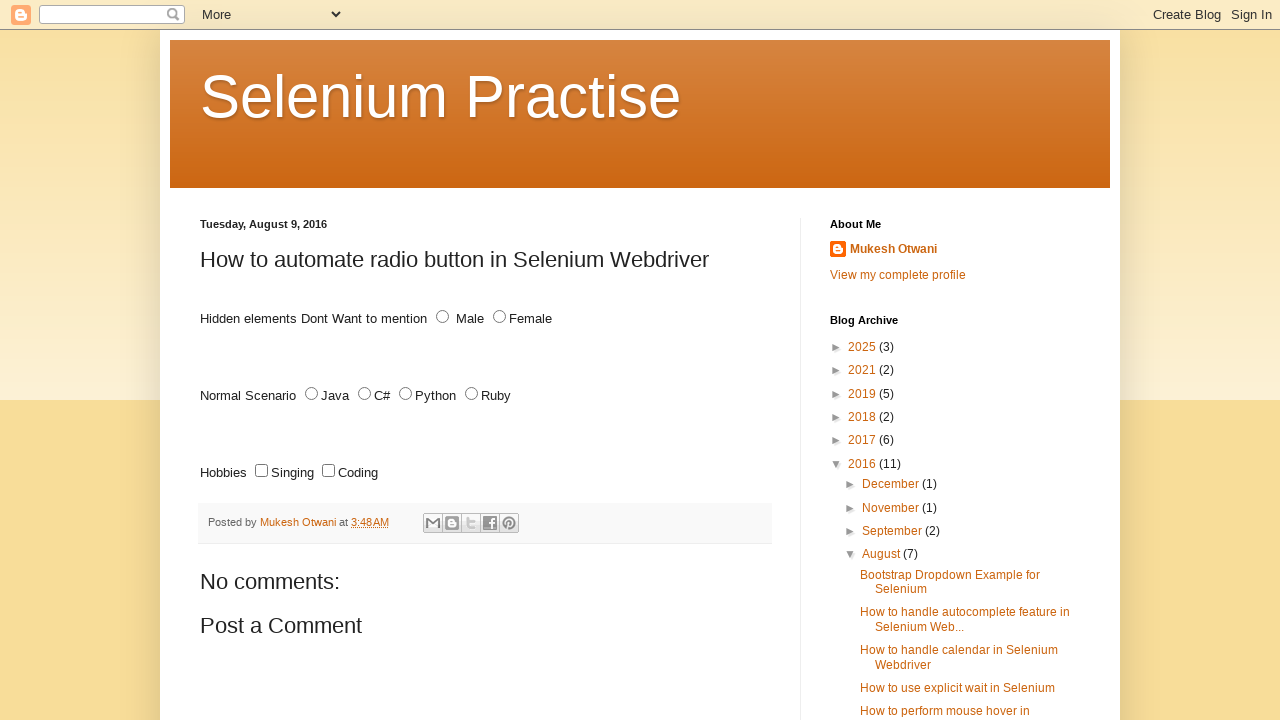

Found 4 radio buttons total
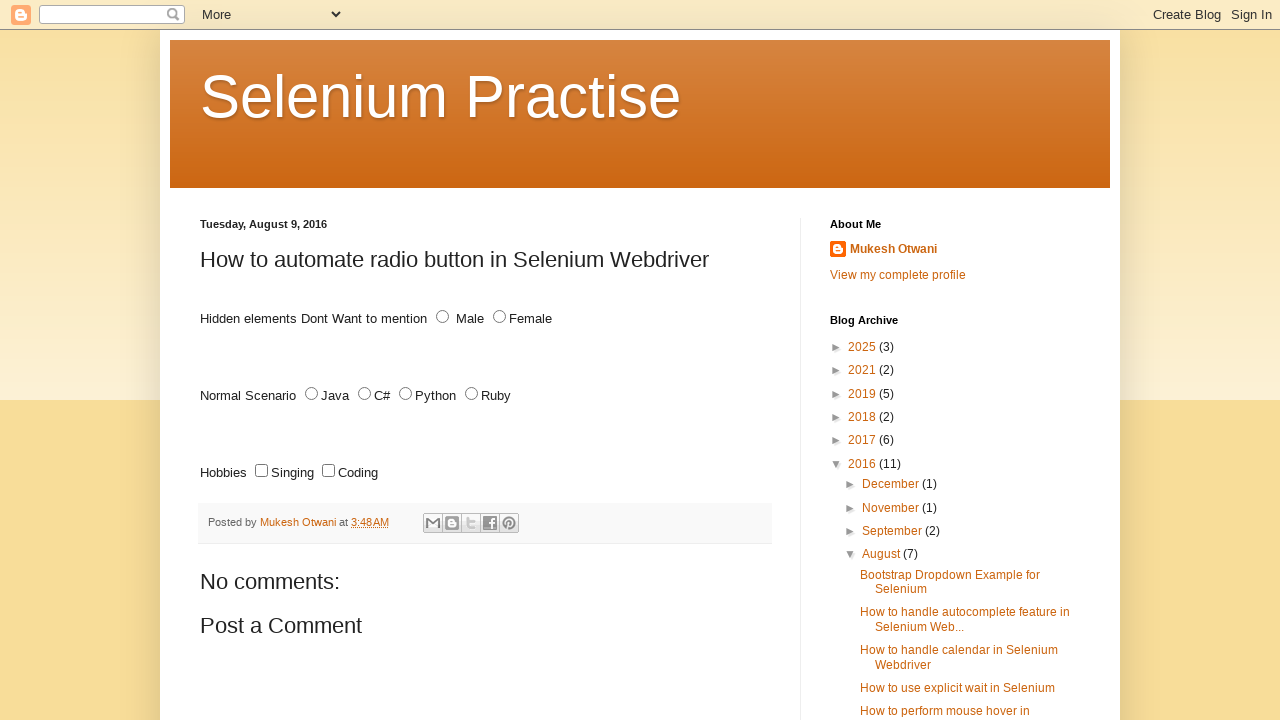

Retrieved radio button at index 0
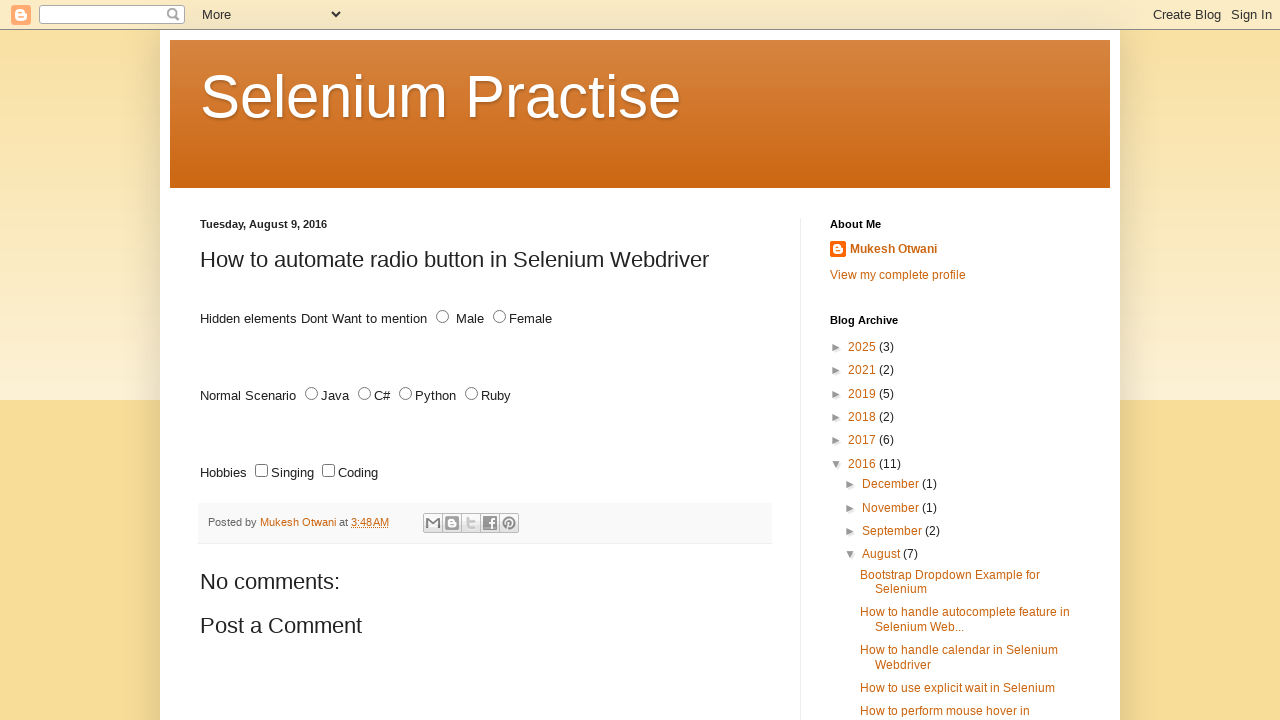

Got value attribute: 'JAVA' from radio button at index 0
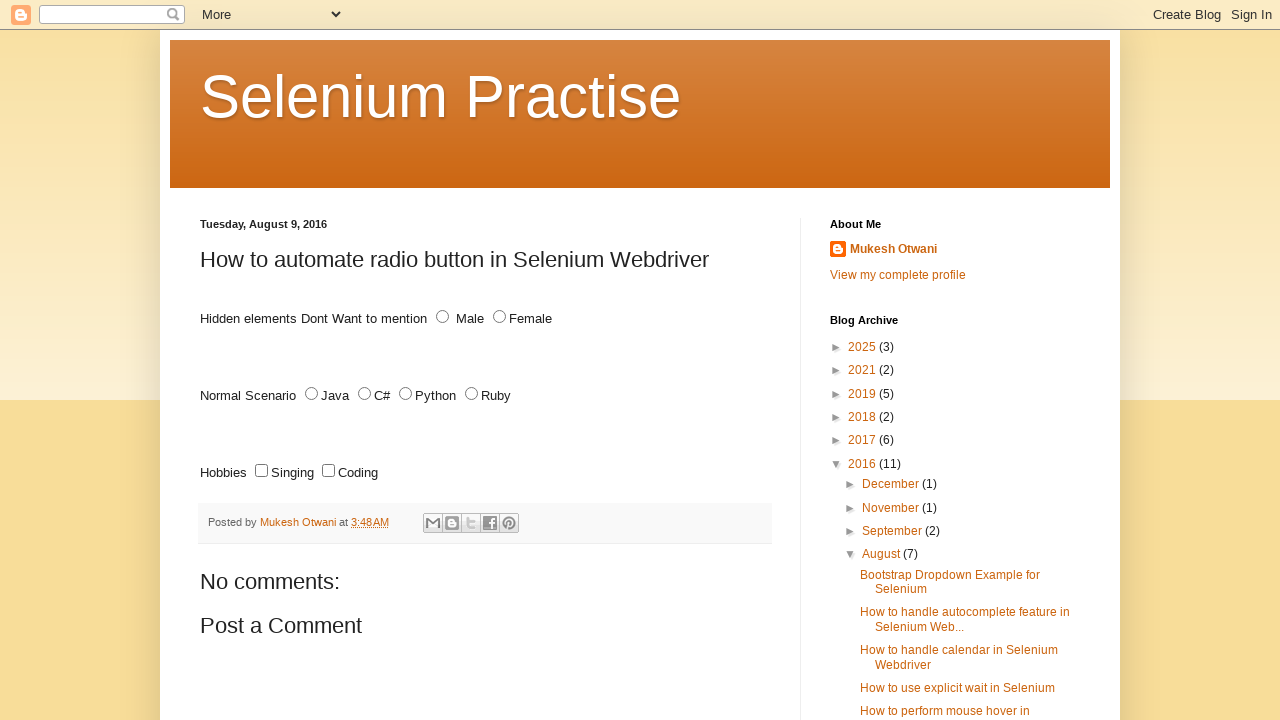

Retrieved radio button at index 1
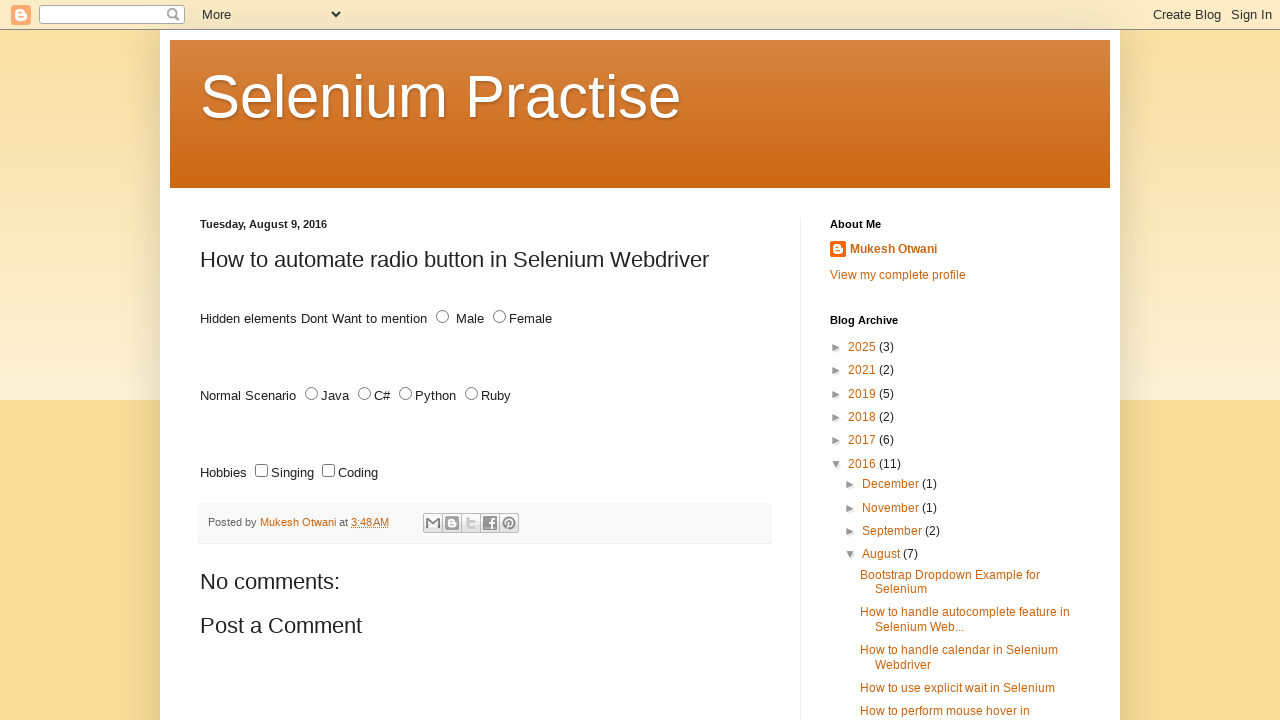

Got value attribute: 'C#' from radio button at index 1
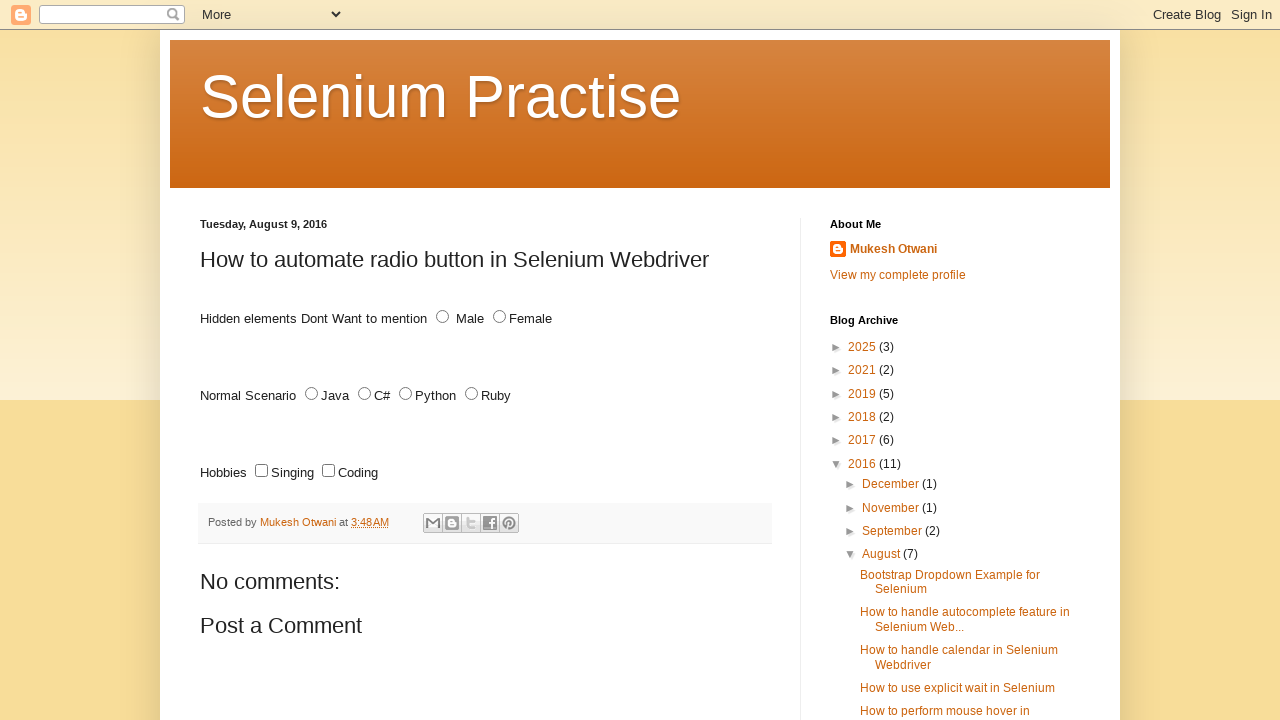

Retrieved radio button at index 2
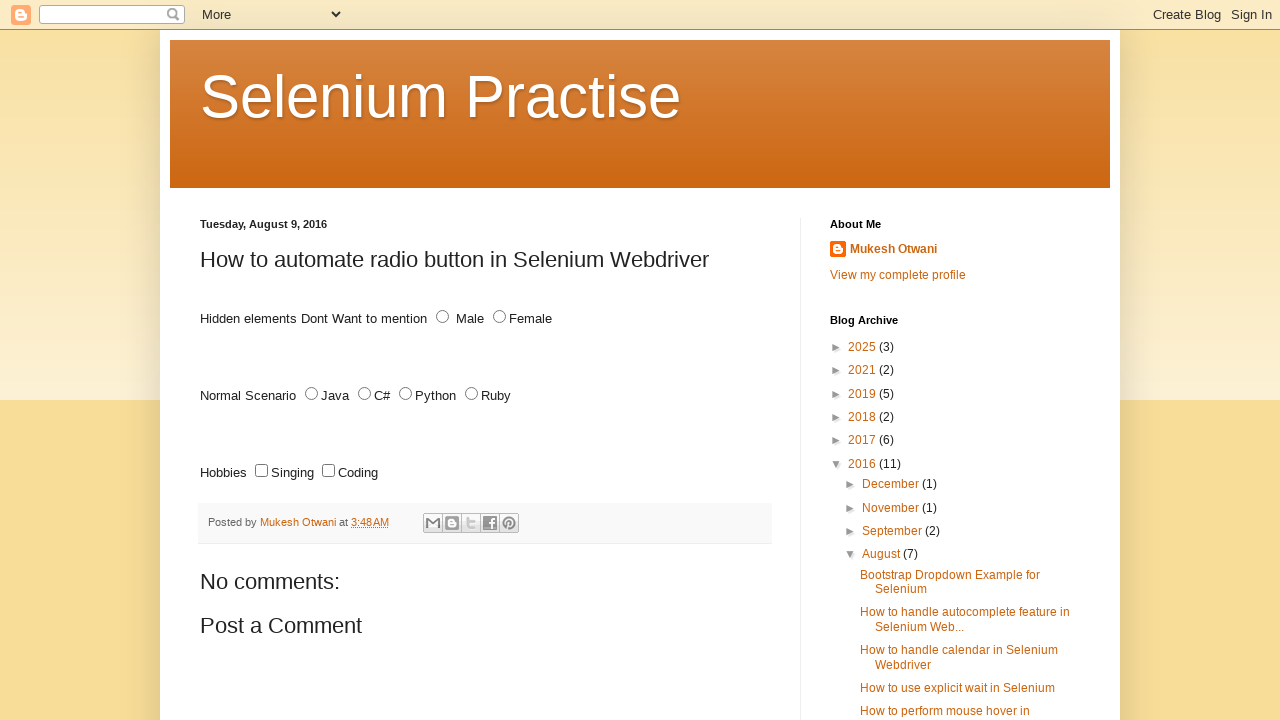

Got value attribute: 'PYTHON' from radio button at index 2
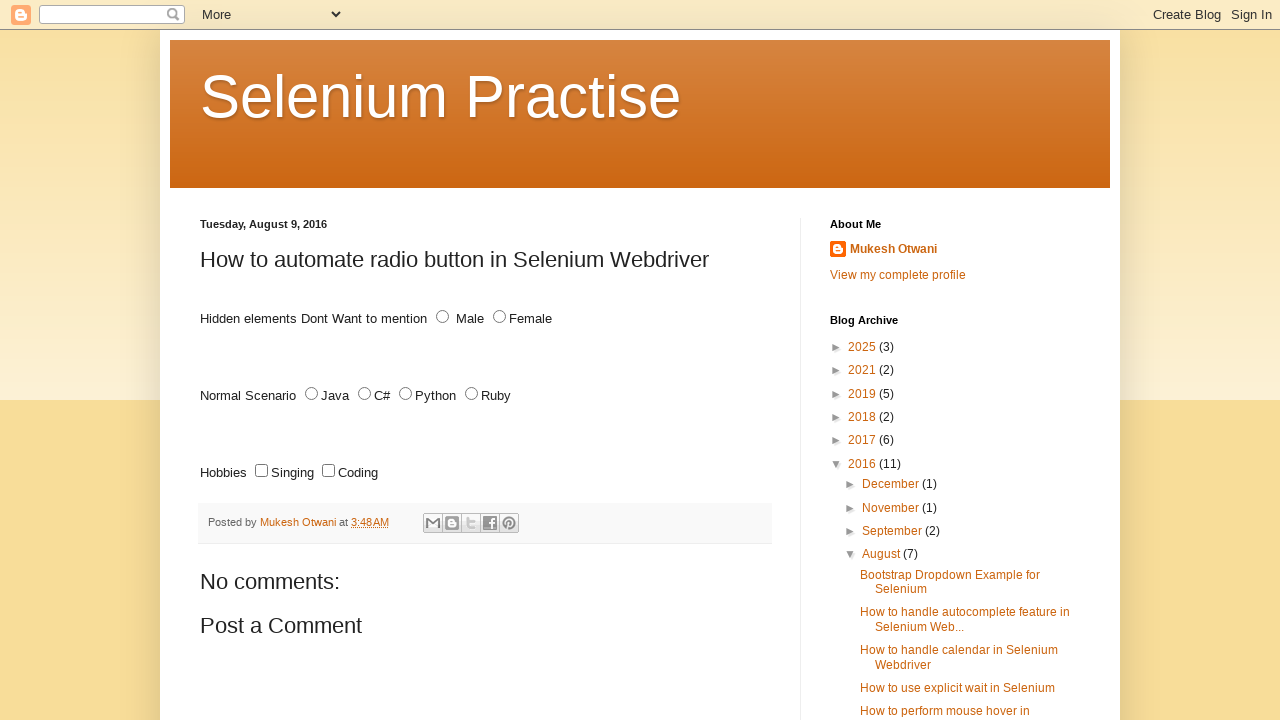

Clicked the radio button with value 'PYTHON' at (406, 394) on input[name='lang'][type='radio'] >> nth=2
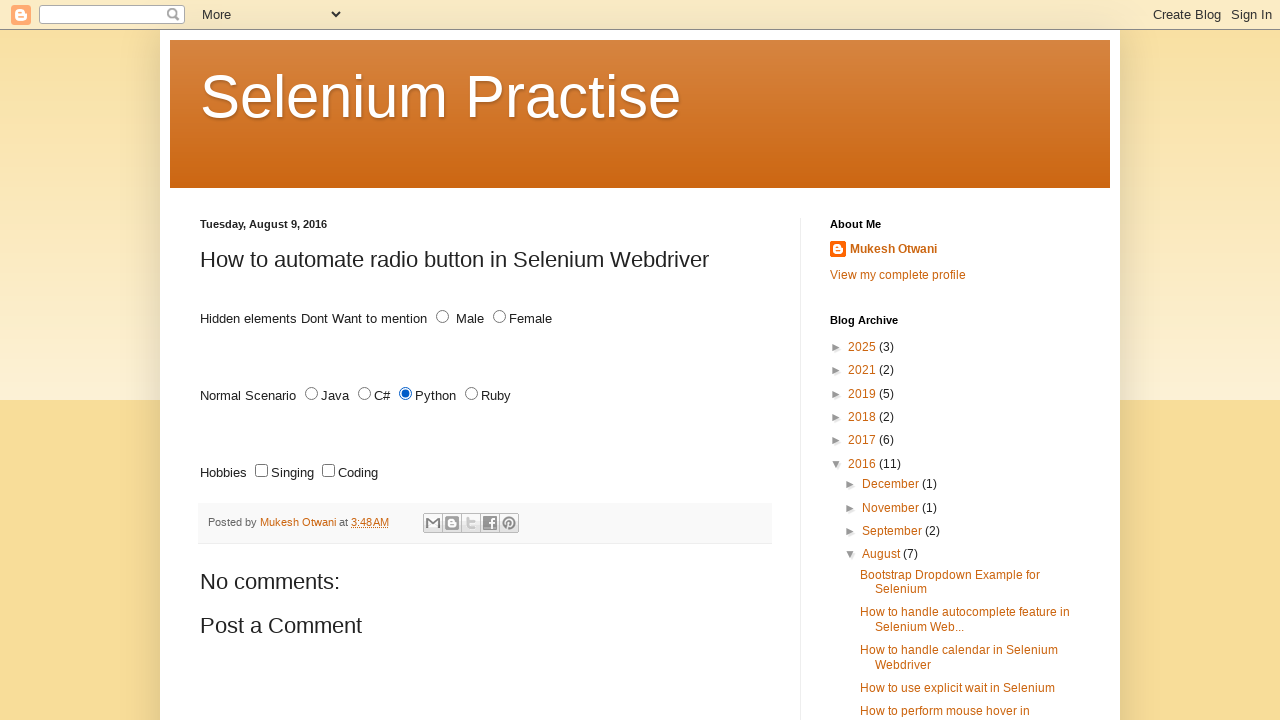

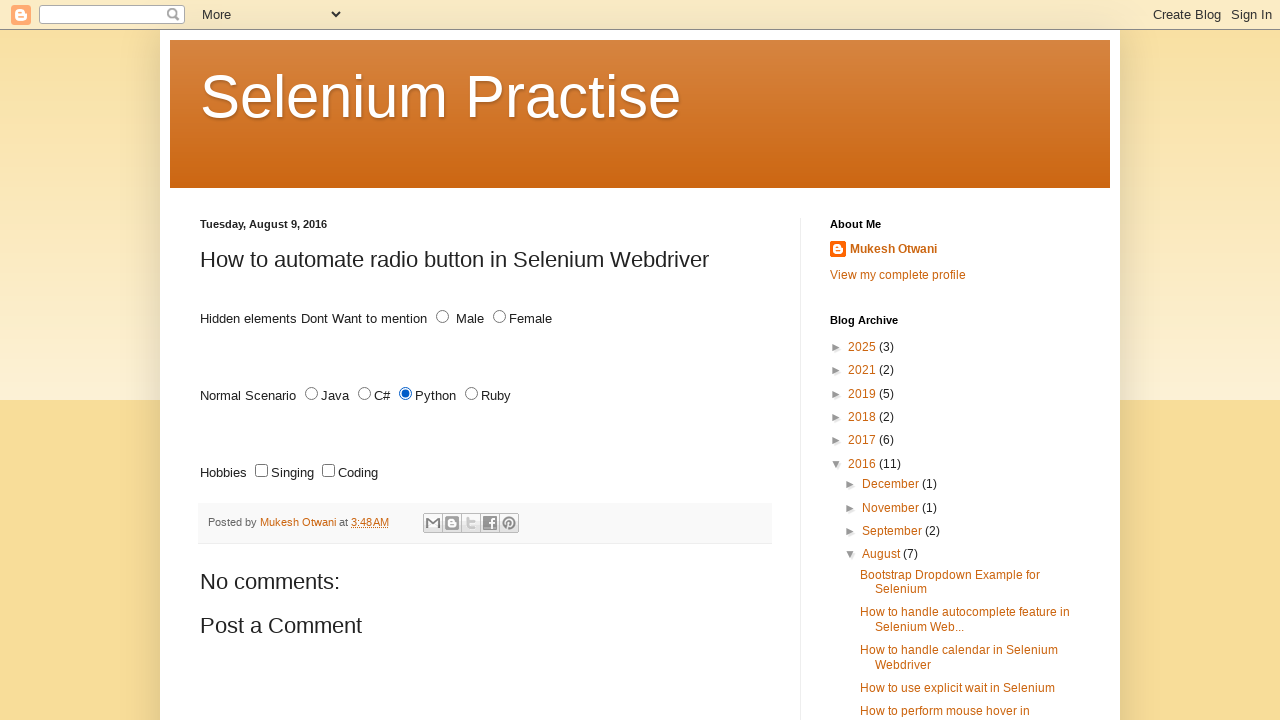